Navigates through all links in the footer table by clicking each one and returning to the main page

Starting URL: https://rahulshettyacademy.com/AutomationPractice/

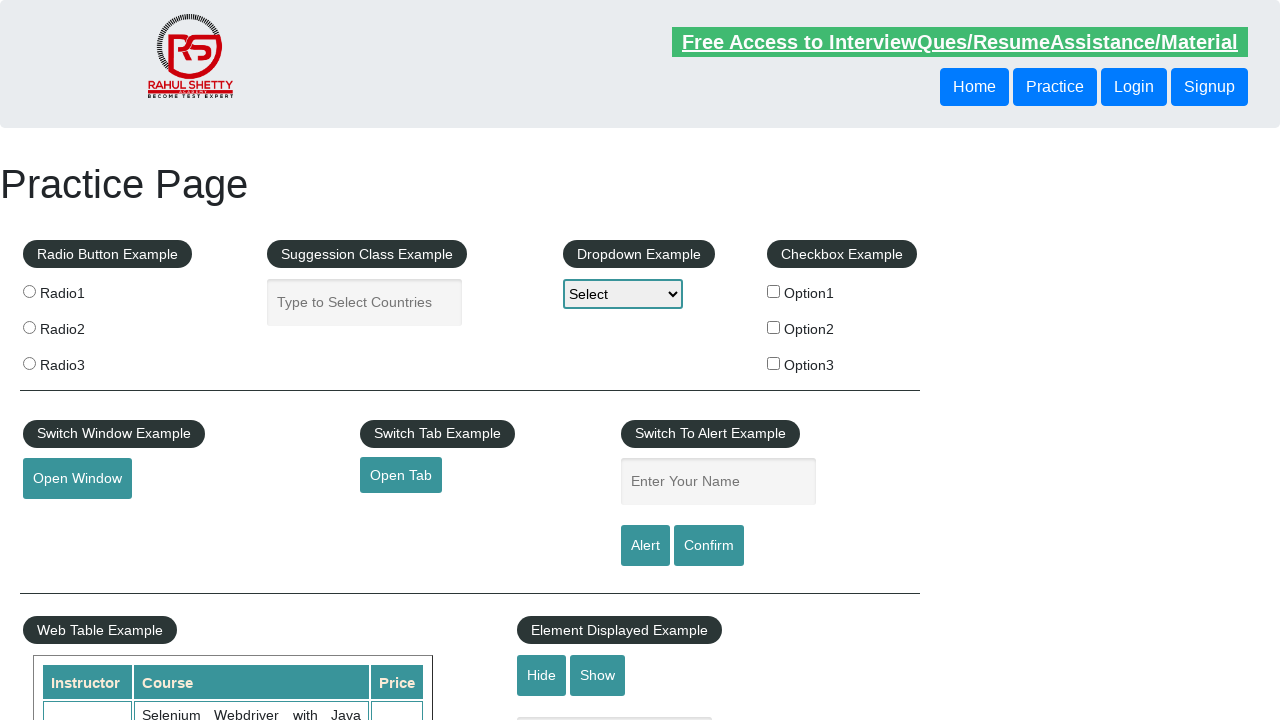

Footer table loaded and is visible
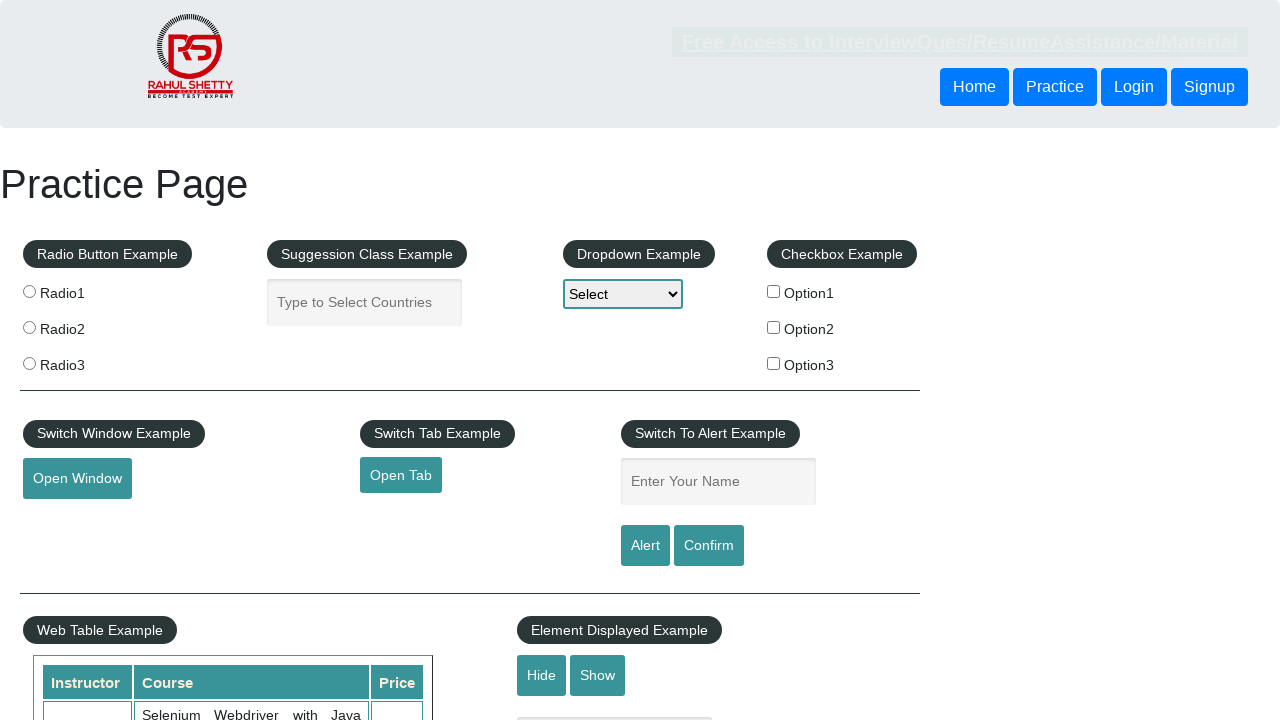

Retrieved 4 footer links
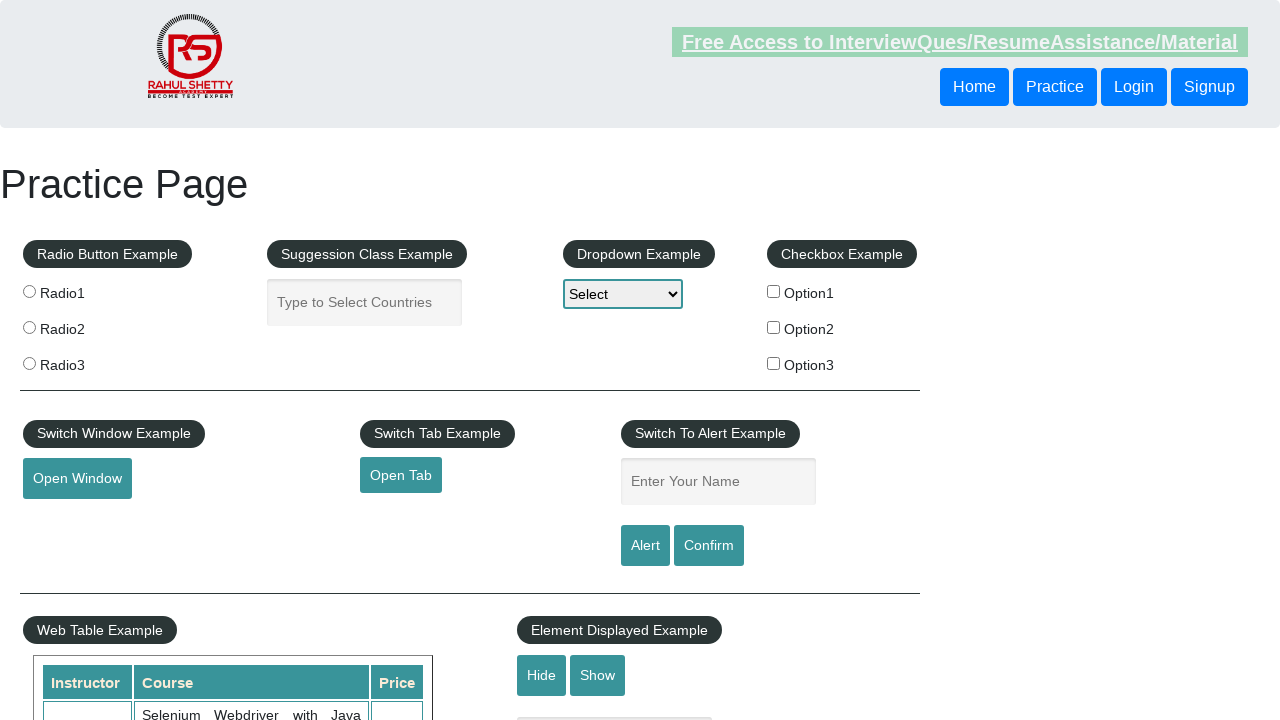

Located footer link 1 of 4
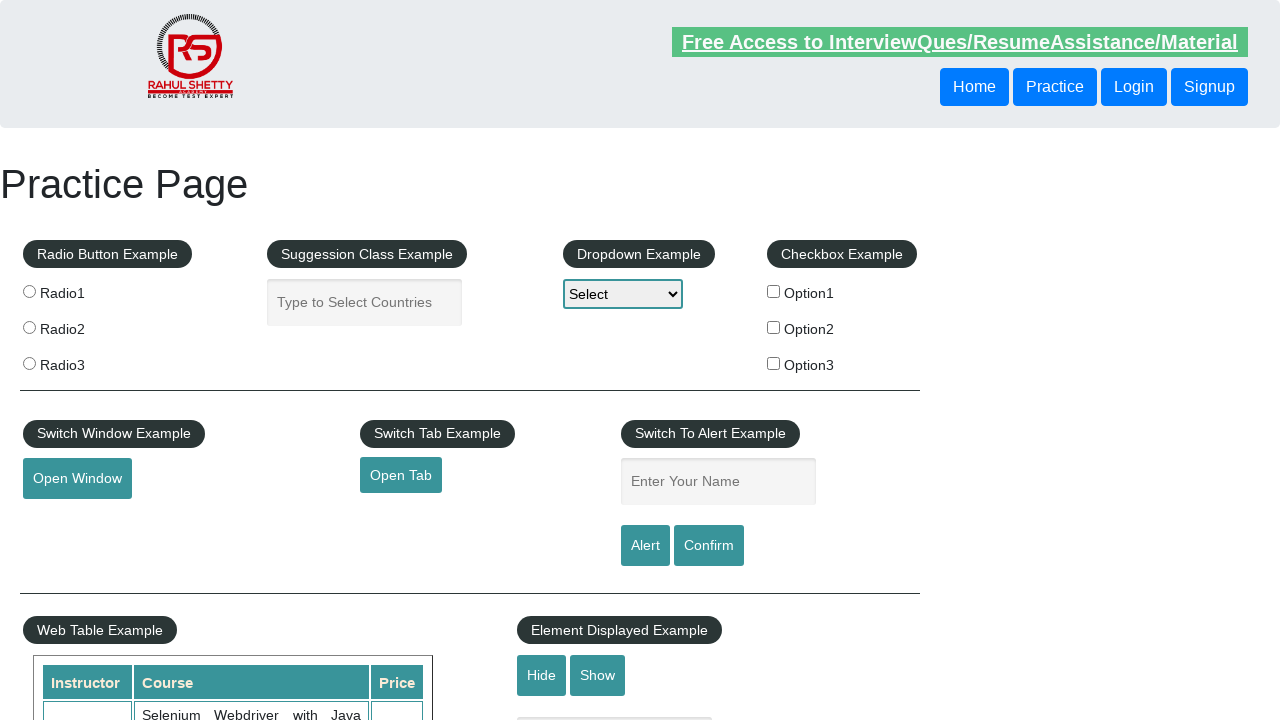

Clicked footer link 1 at (68, 520) on xpath=//table[@class='gf-t']//td[1]//li/a >> nth=0
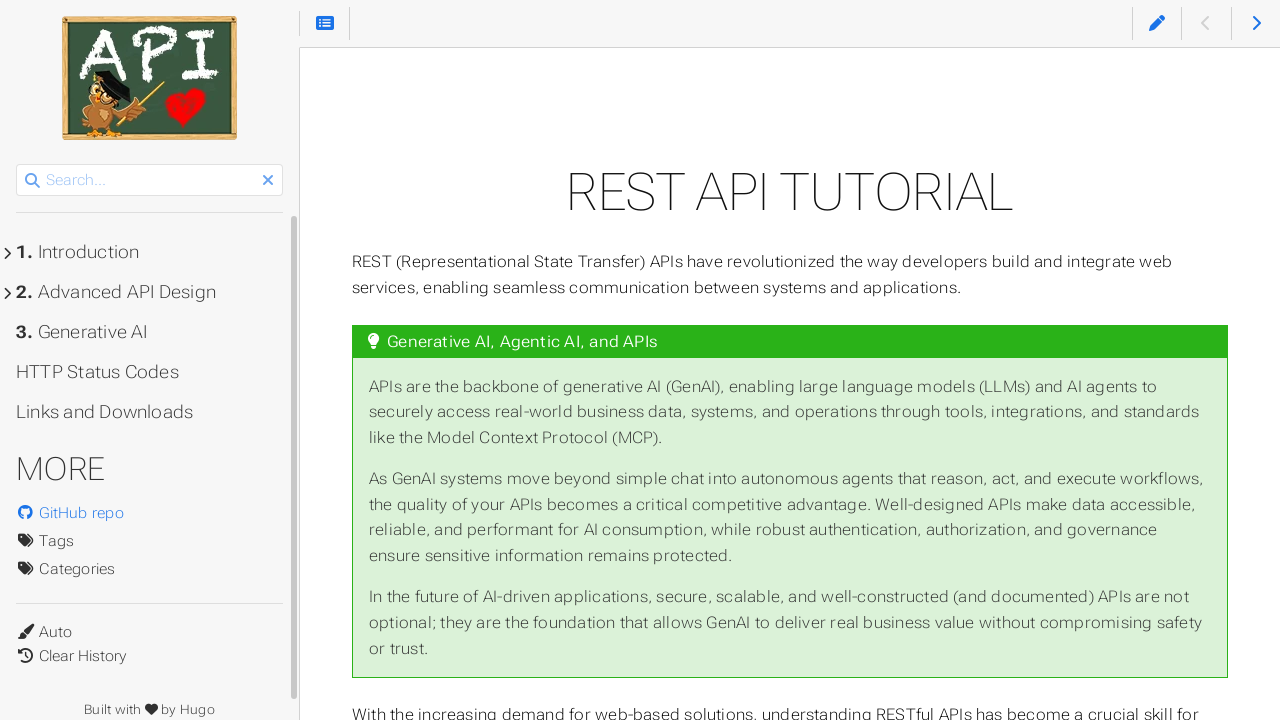

Navigated back to main page after link 1
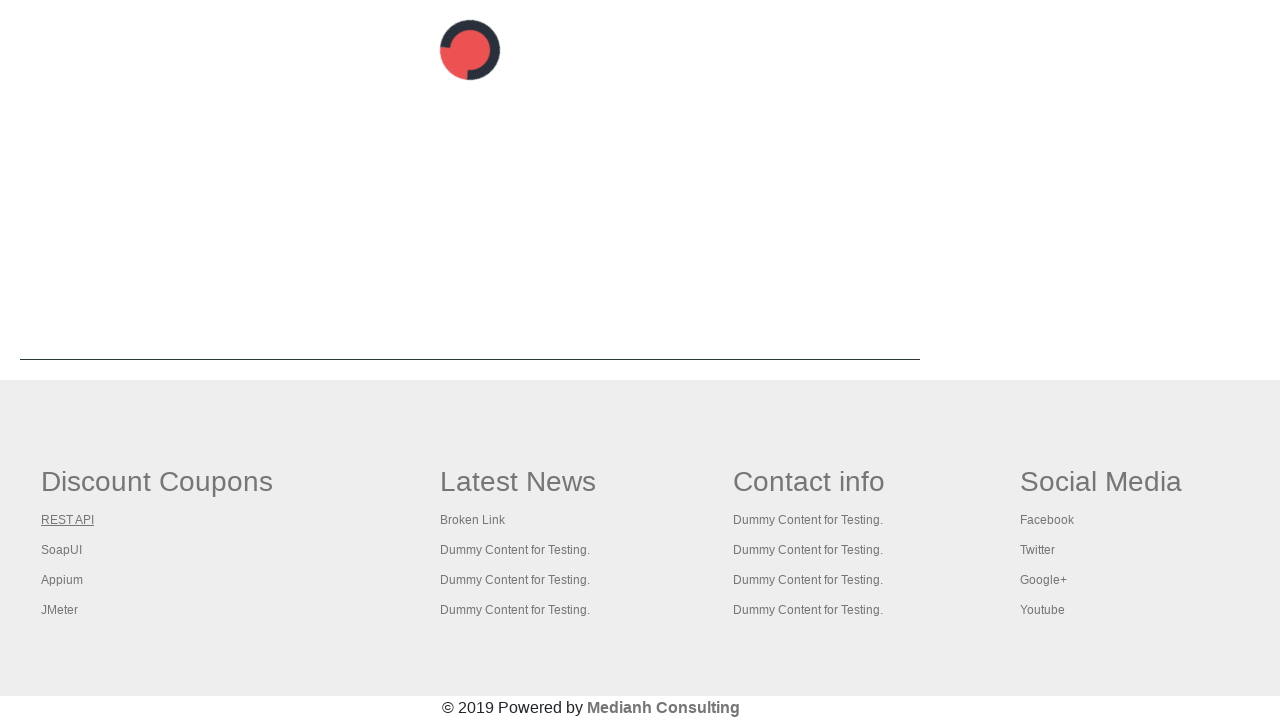

Footer table reloaded after returning from link 1
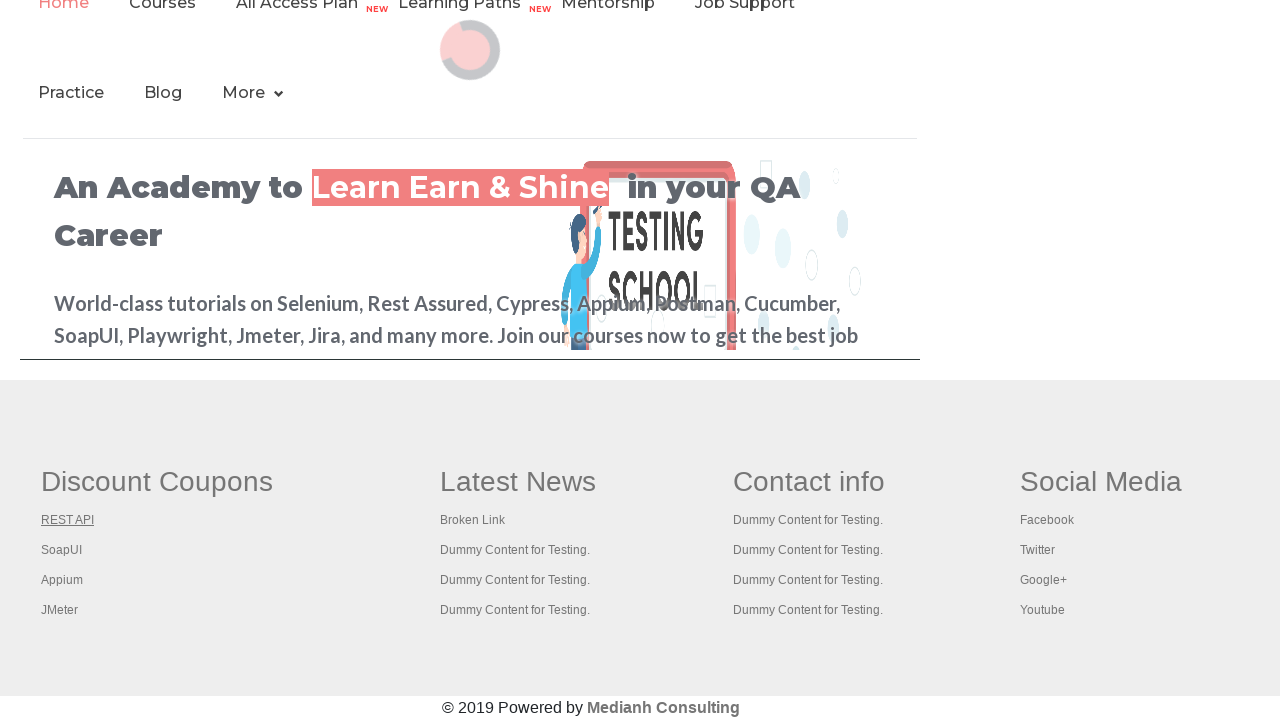

Located footer link 2 of 4
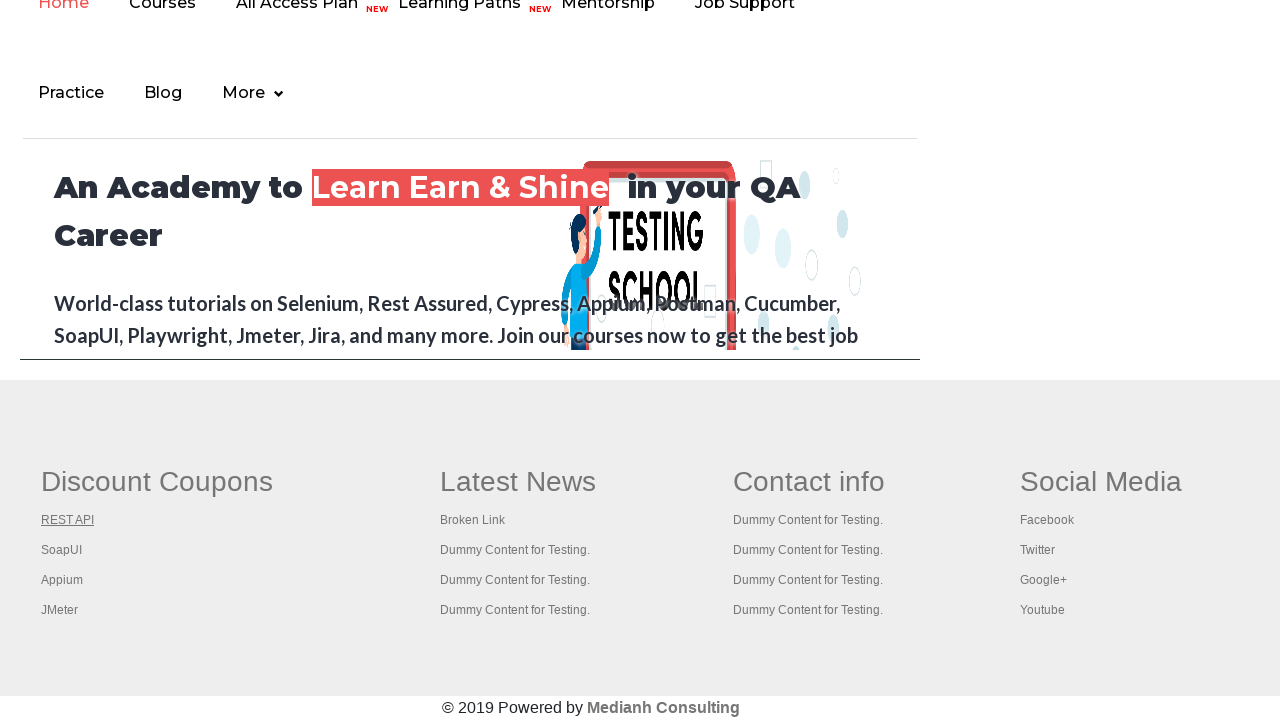

Clicked footer link 2 at (62, 550) on xpath=//table[@class='gf-t']//td[1]//li/a >> nth=1
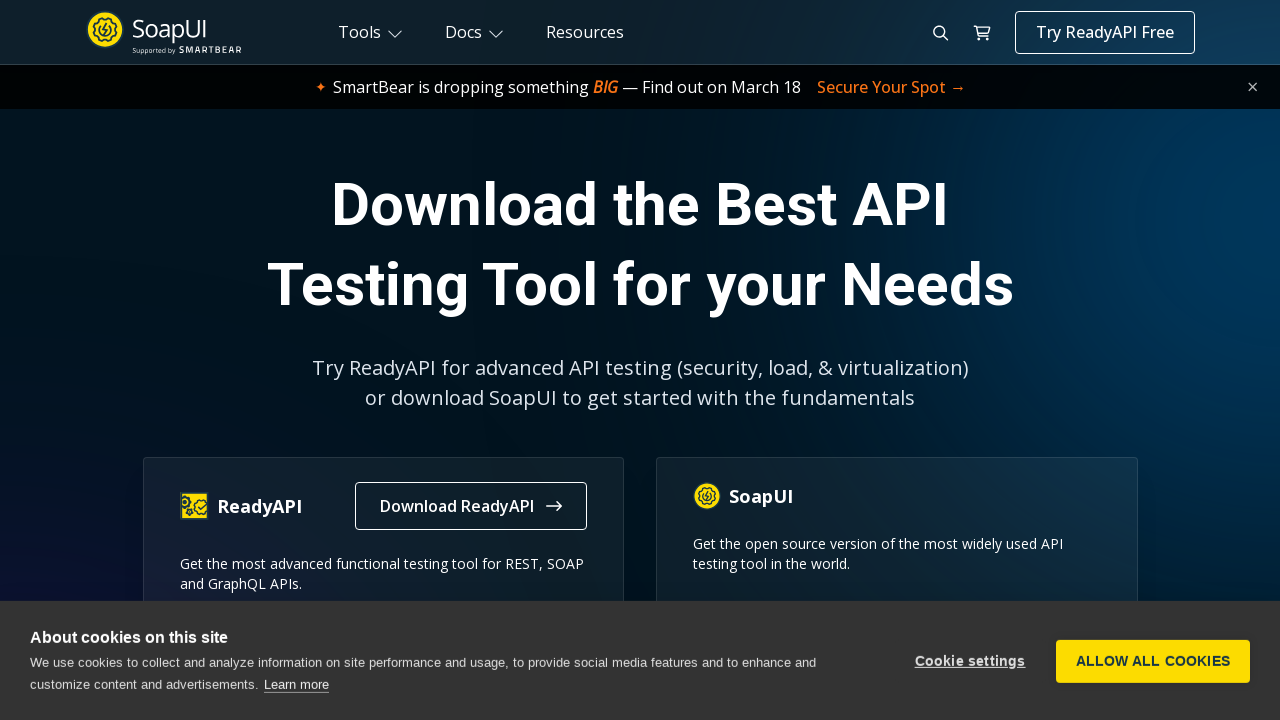

Navigated back to main page after link 2
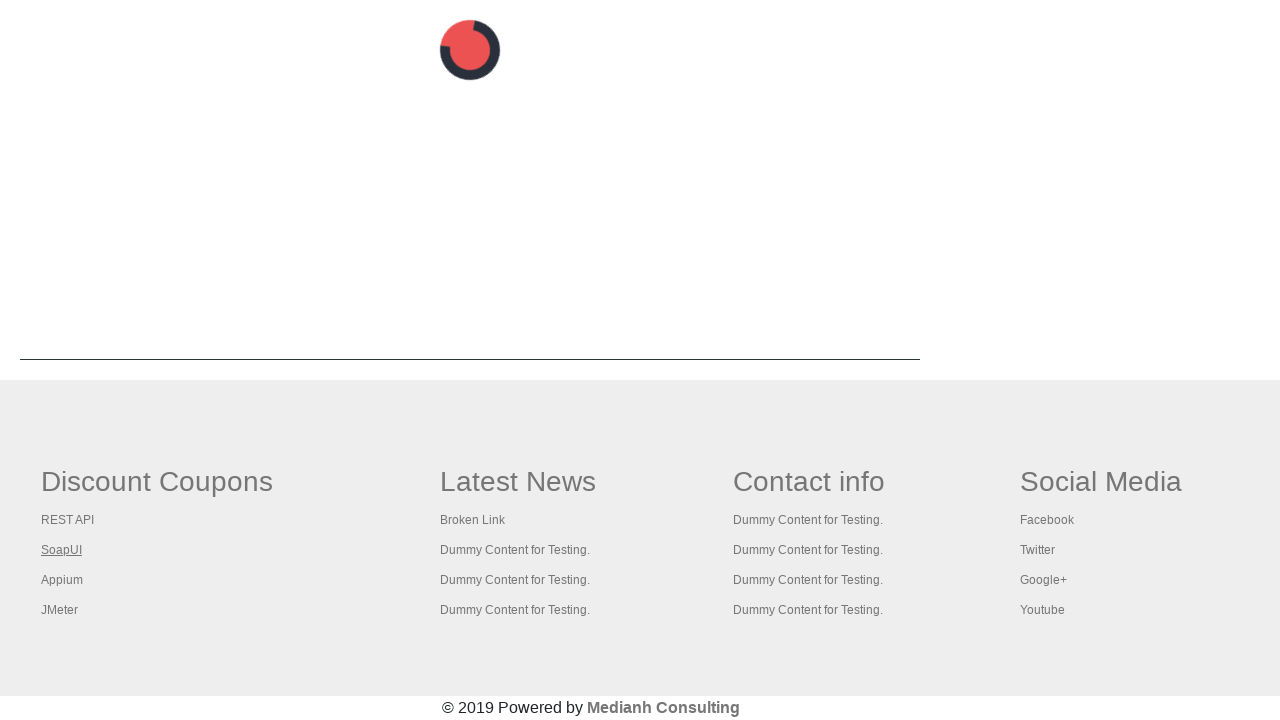

Footer table reloaded after returning from link 2
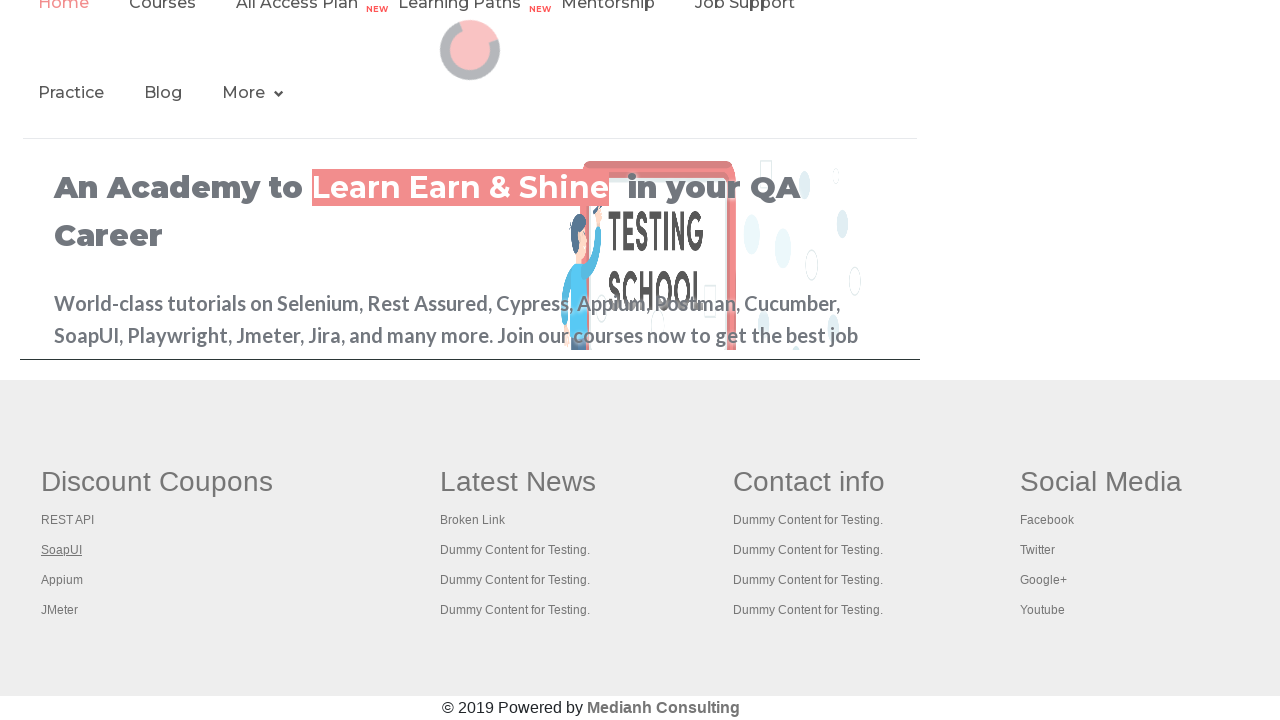

Located footer link 3 of 4
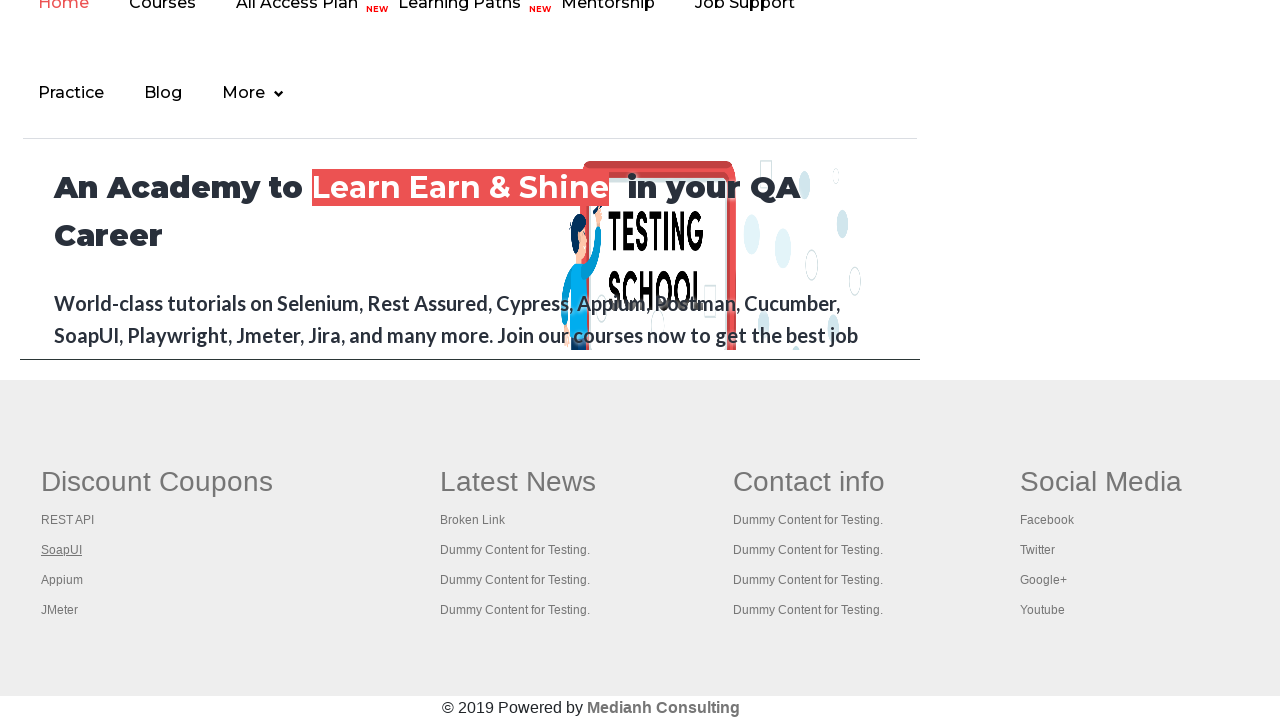

Clicked footer link 3 at (62, 580) on xpath=//table[@class='gf-t']//td[1]//li/a >> nth=2
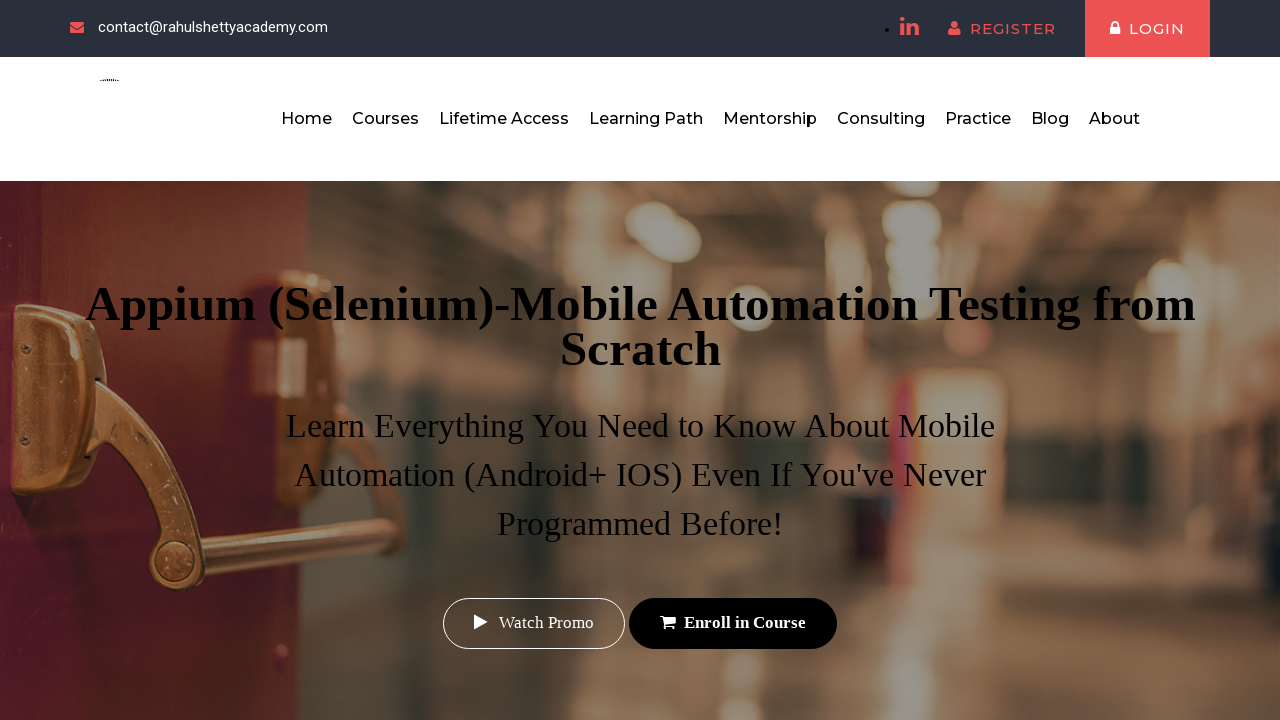

Navigated back to main page after link 3
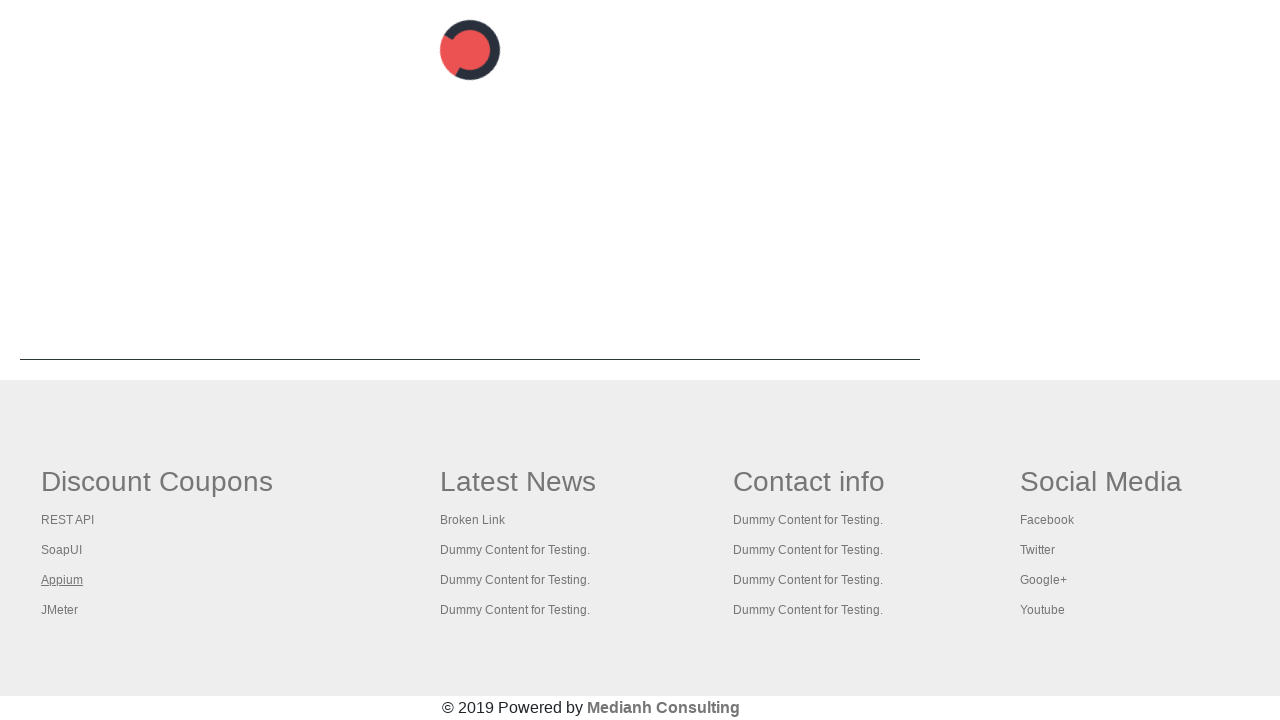

Footer table reloaded after returning from link 3
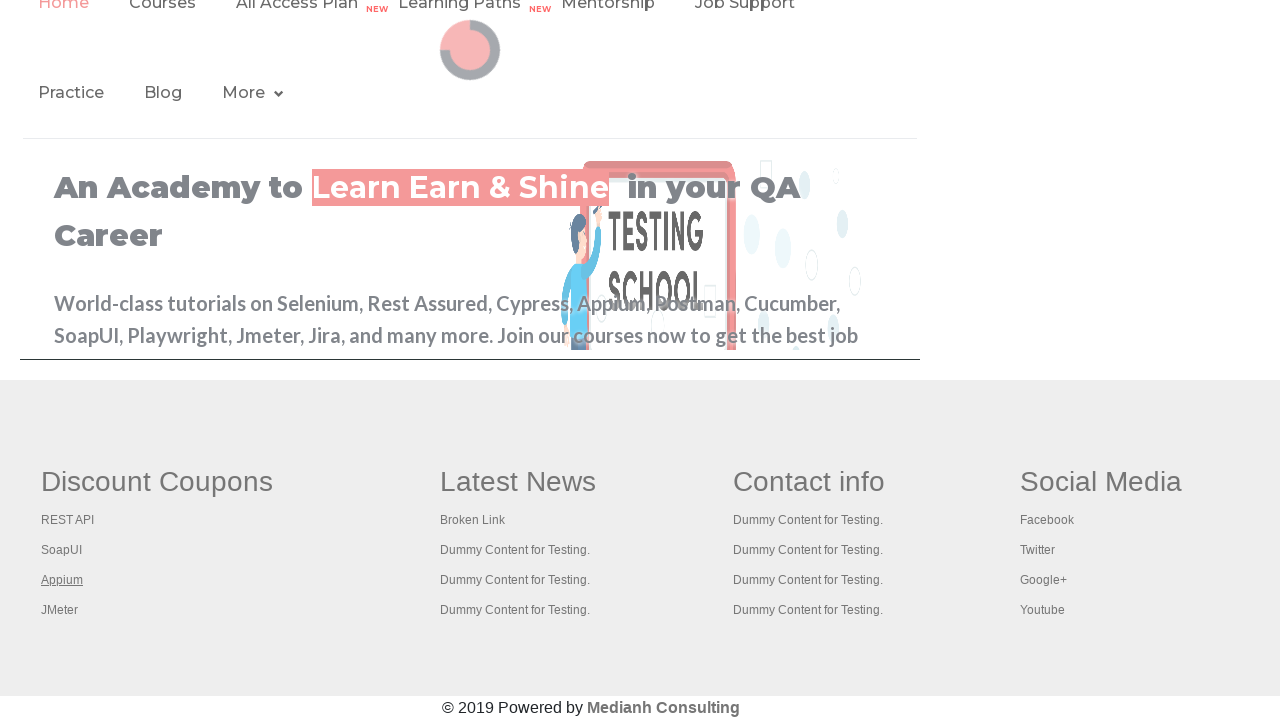

Located footer link 4 of 4
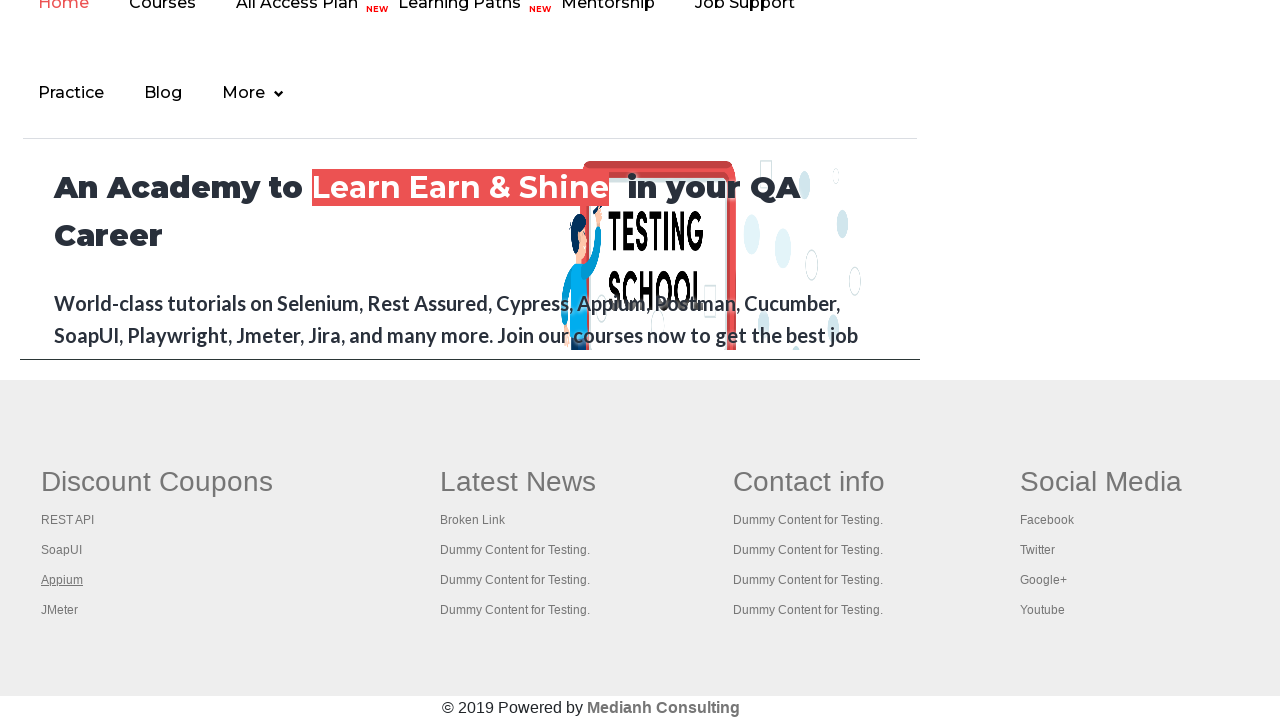

Clicked footer link 4 at (60, 610) on xpath=//table[@class='gf-t']//td[1]//li/a >> nth=3
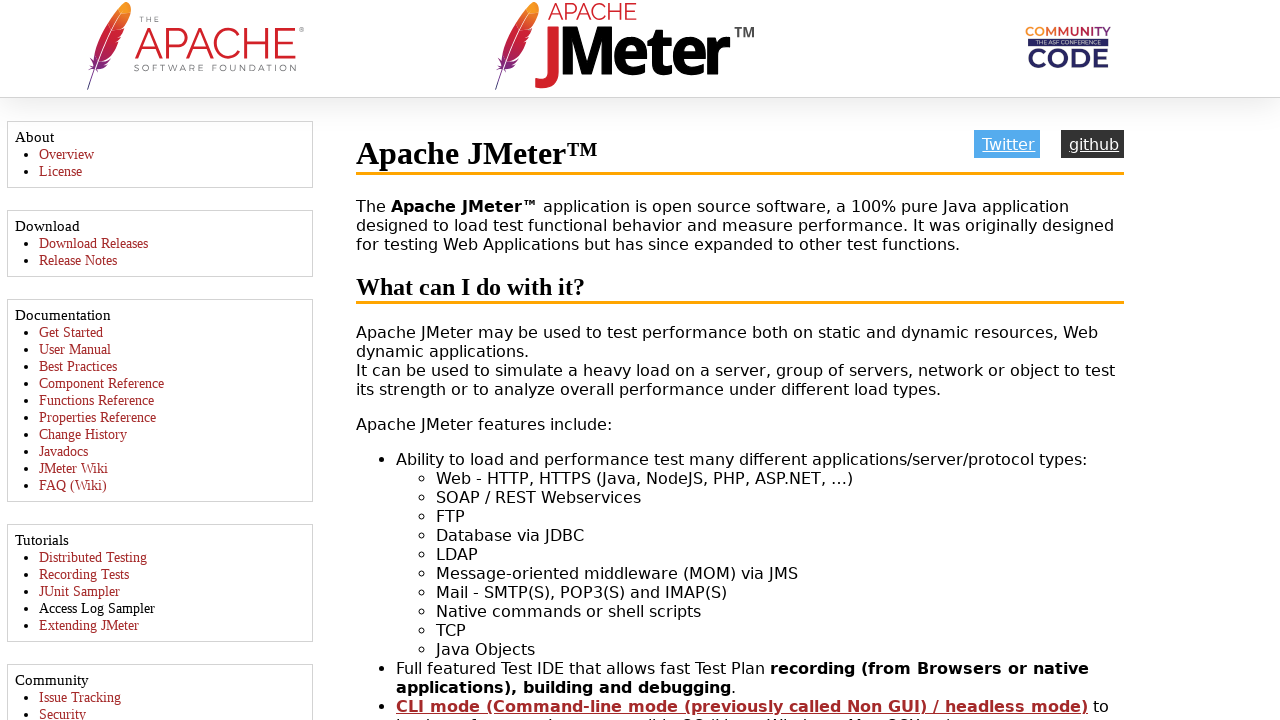

Navigated back to main page after link 4
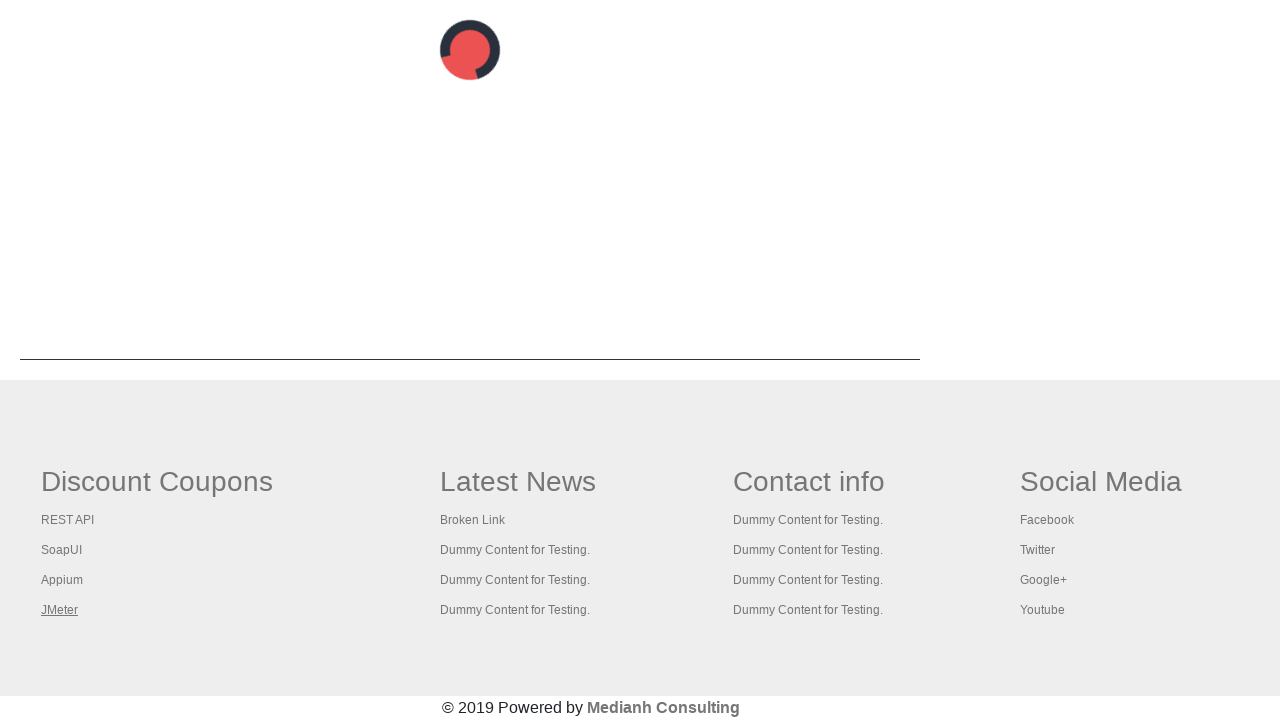

Footer table reloaded after returning from link 4
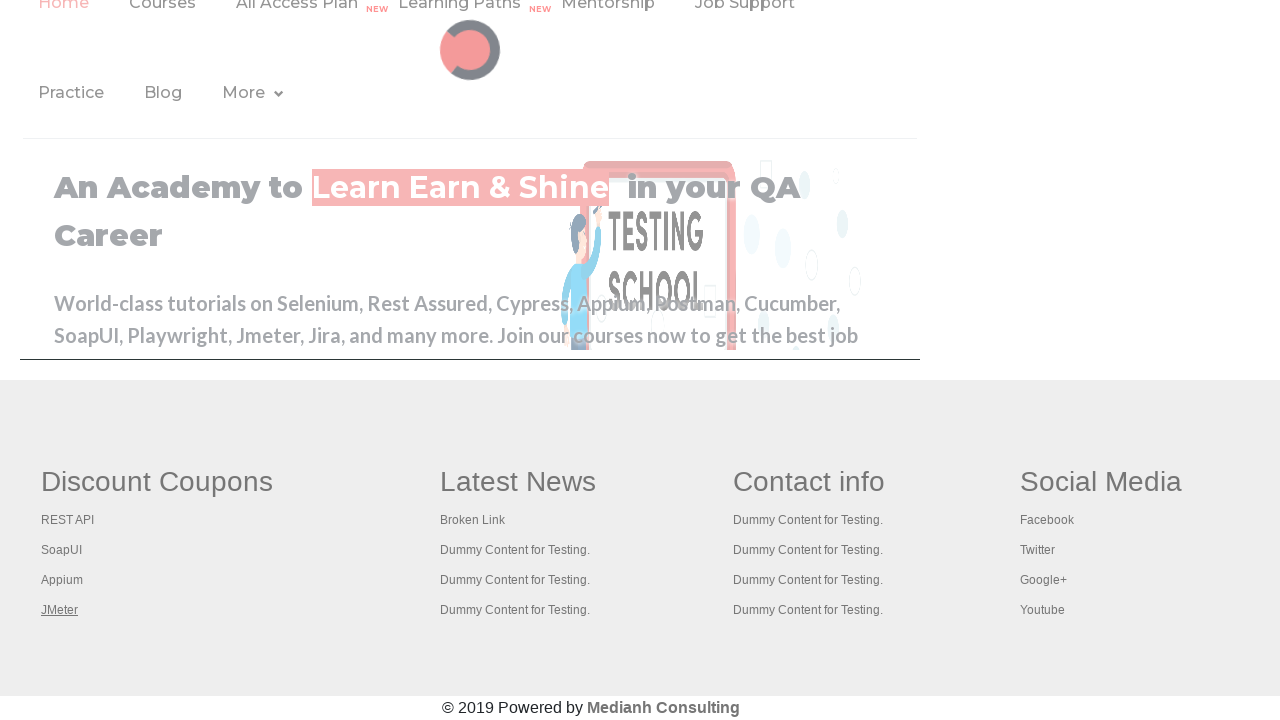

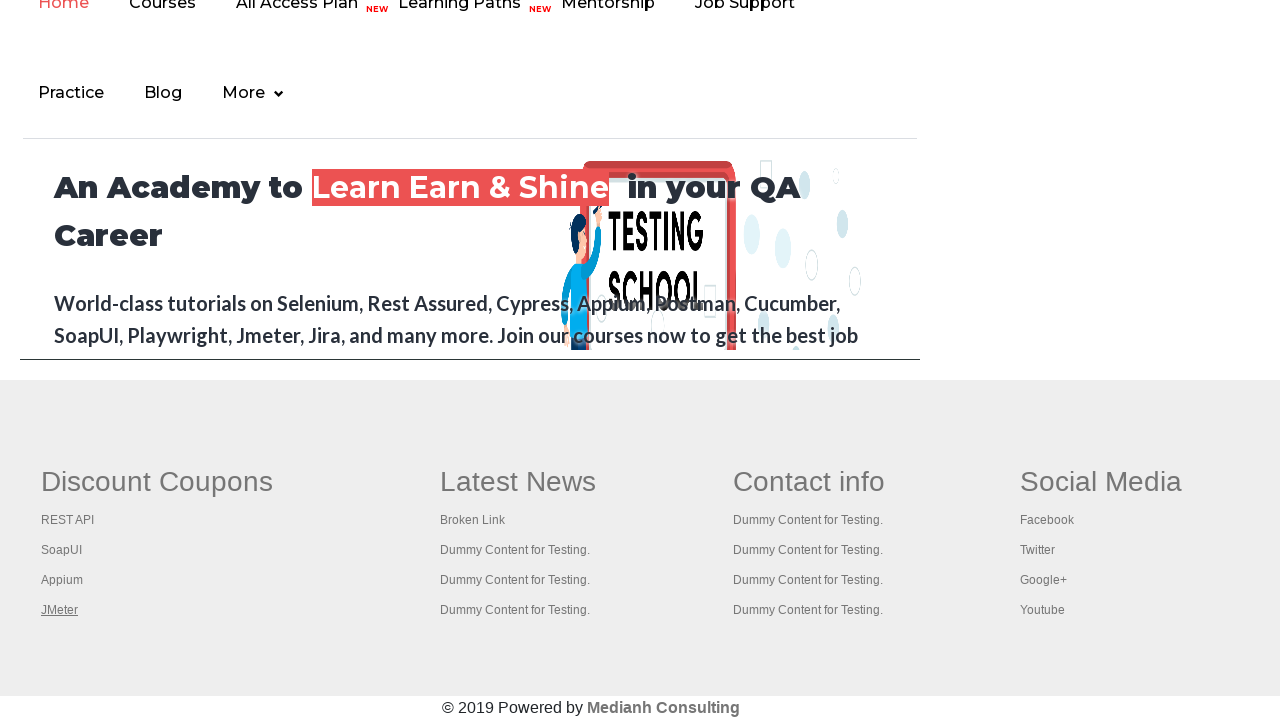